Tests A/B Testing page by clicking the link and verifying the page heading and description text are displayed correctly

Starting URL: http://the-internet.herokuapp.com/

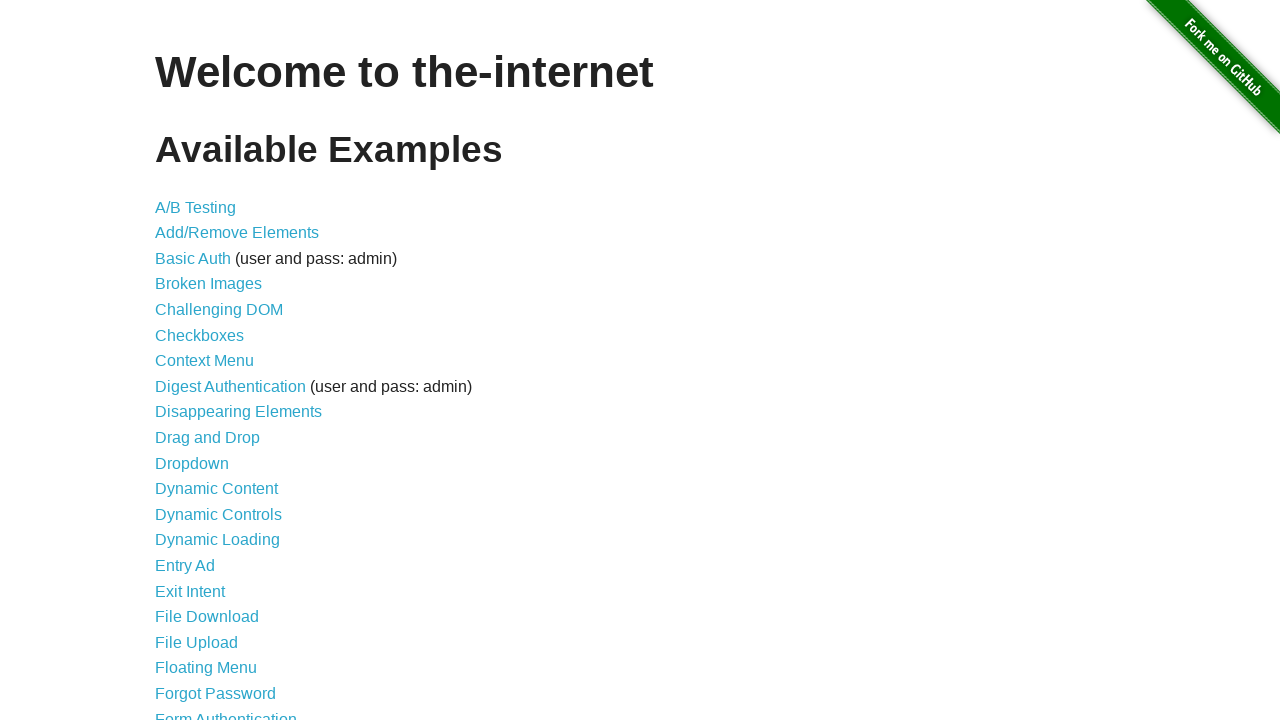

Clicked on A/B Testing link at (196, 207) on text=A/B Testing
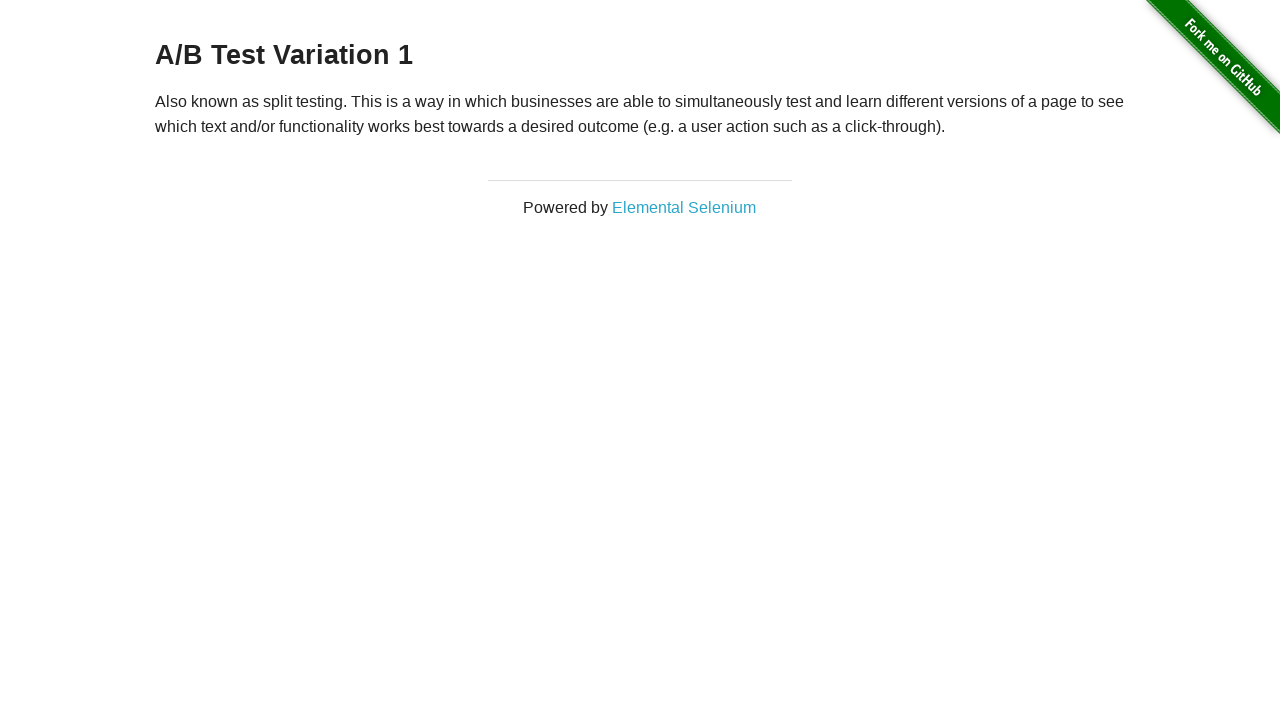

Page heading (h3) loaded and verified
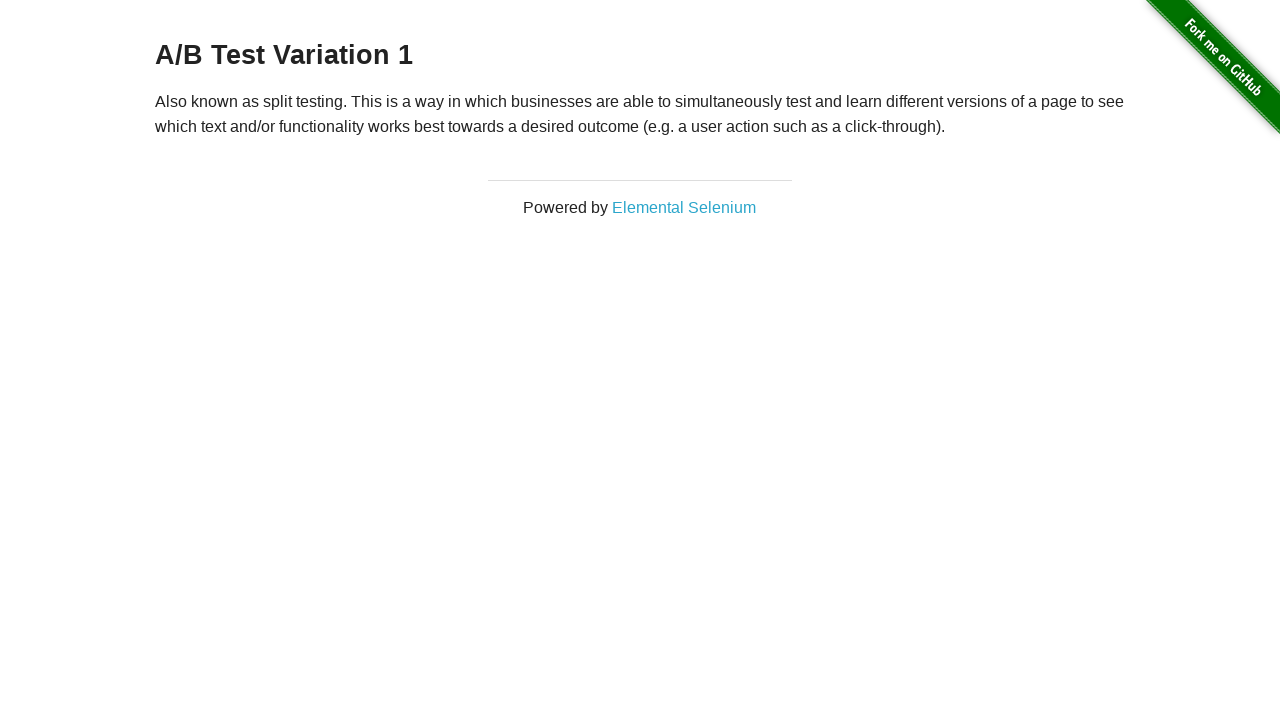

Page description text (p) loaded and verified
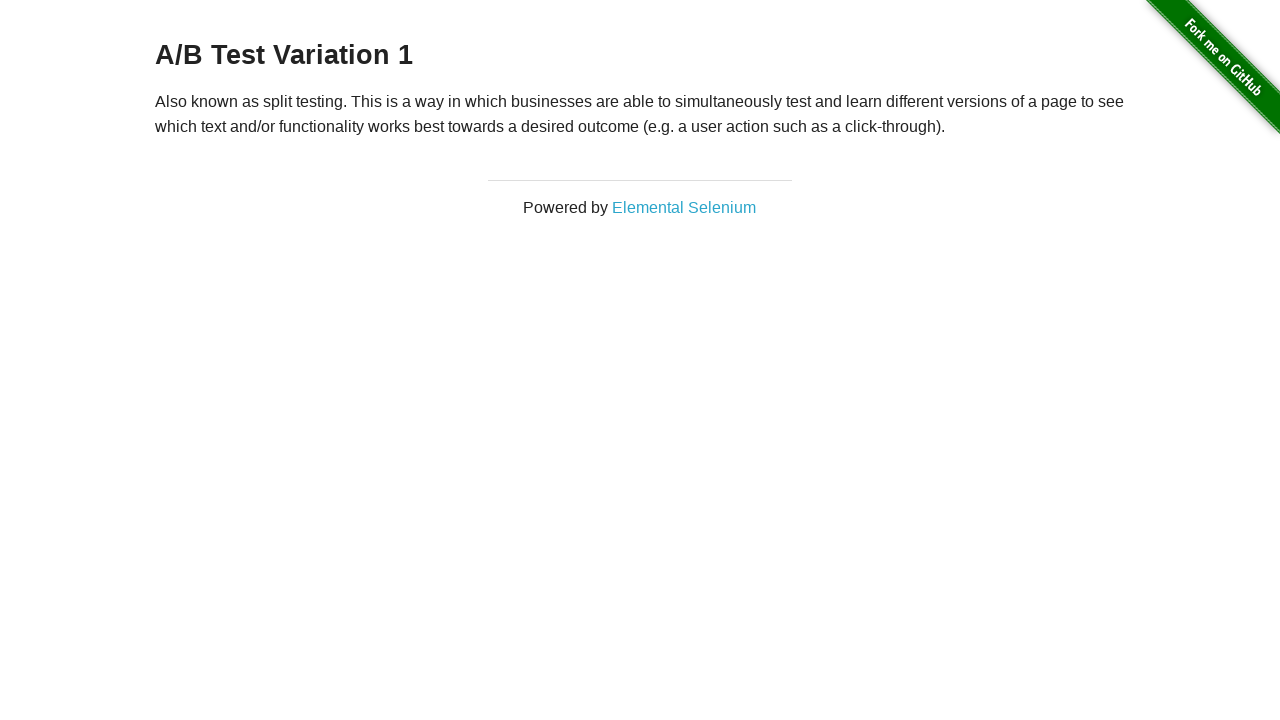

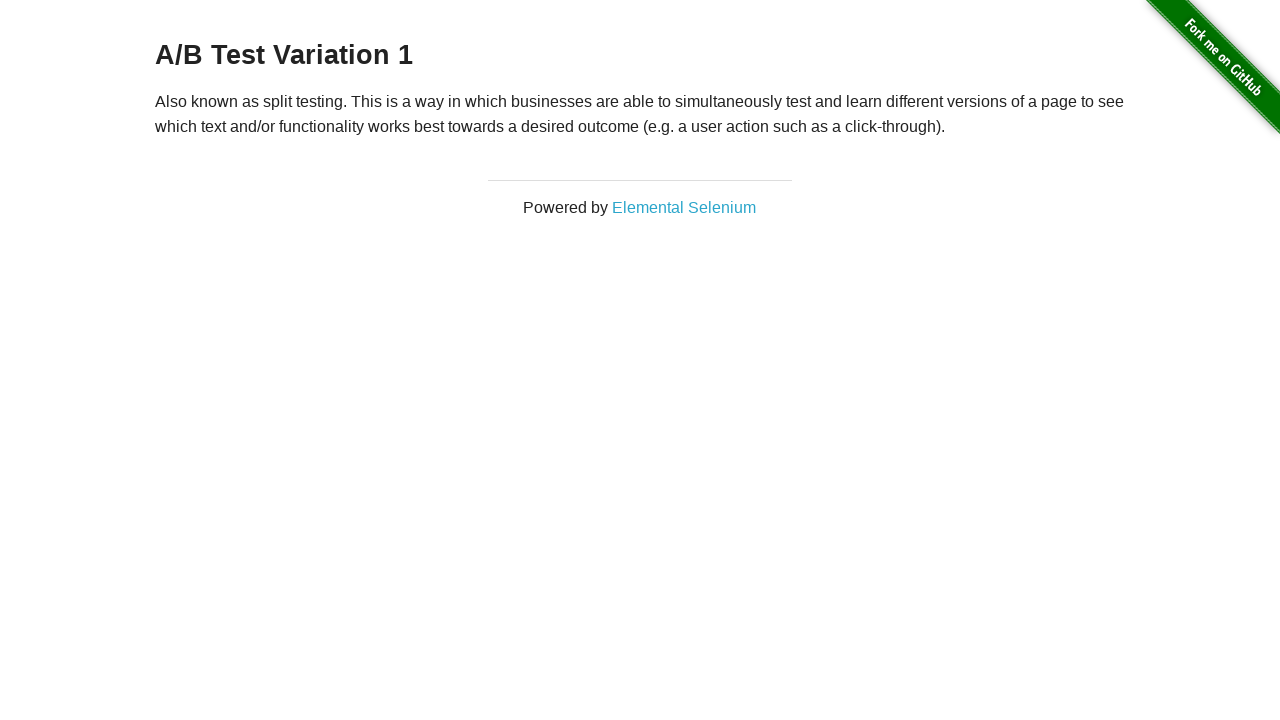